Tests the DVLA vehicle information lookup service by navigating to the page, clicking Start now, entering a vehicle registration number, and verifying the results page loads with vehicle details.

Starting URL: https://www.gov.uk/get-vehicle-information-from-dvla

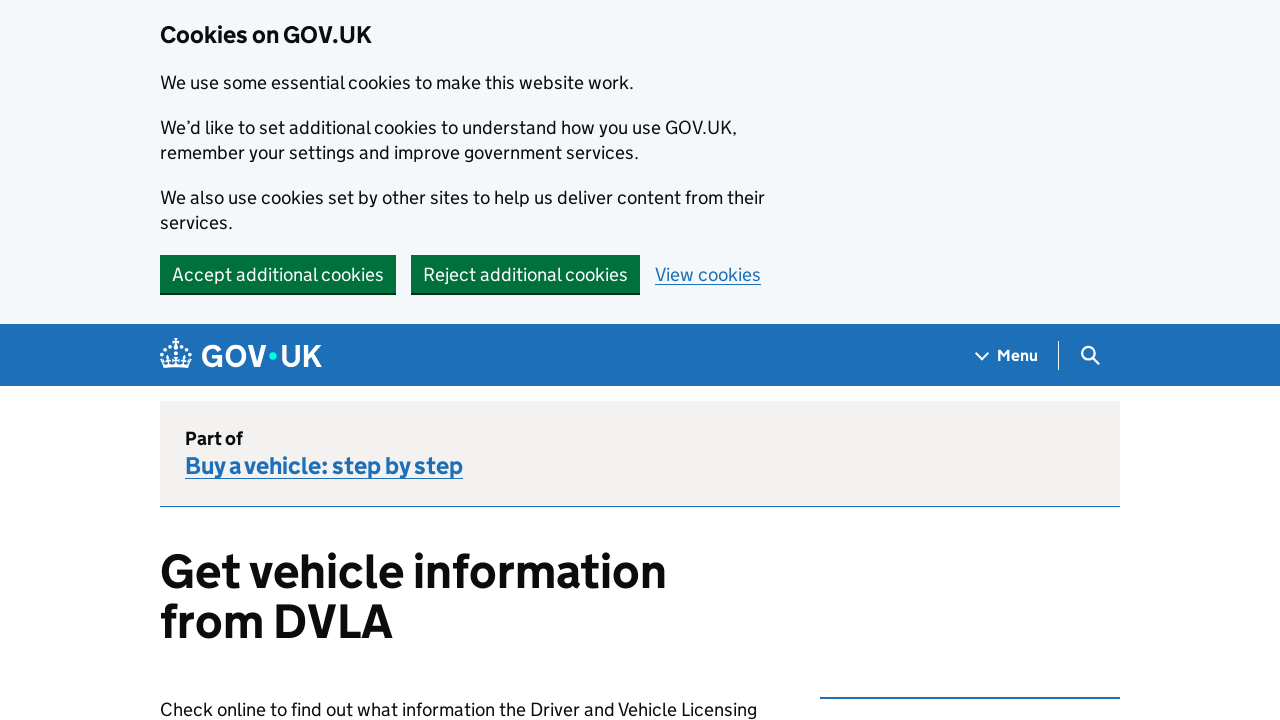

Clicked 'Start now' button to begin vehicle lookup at (224, 360) on text=Start now
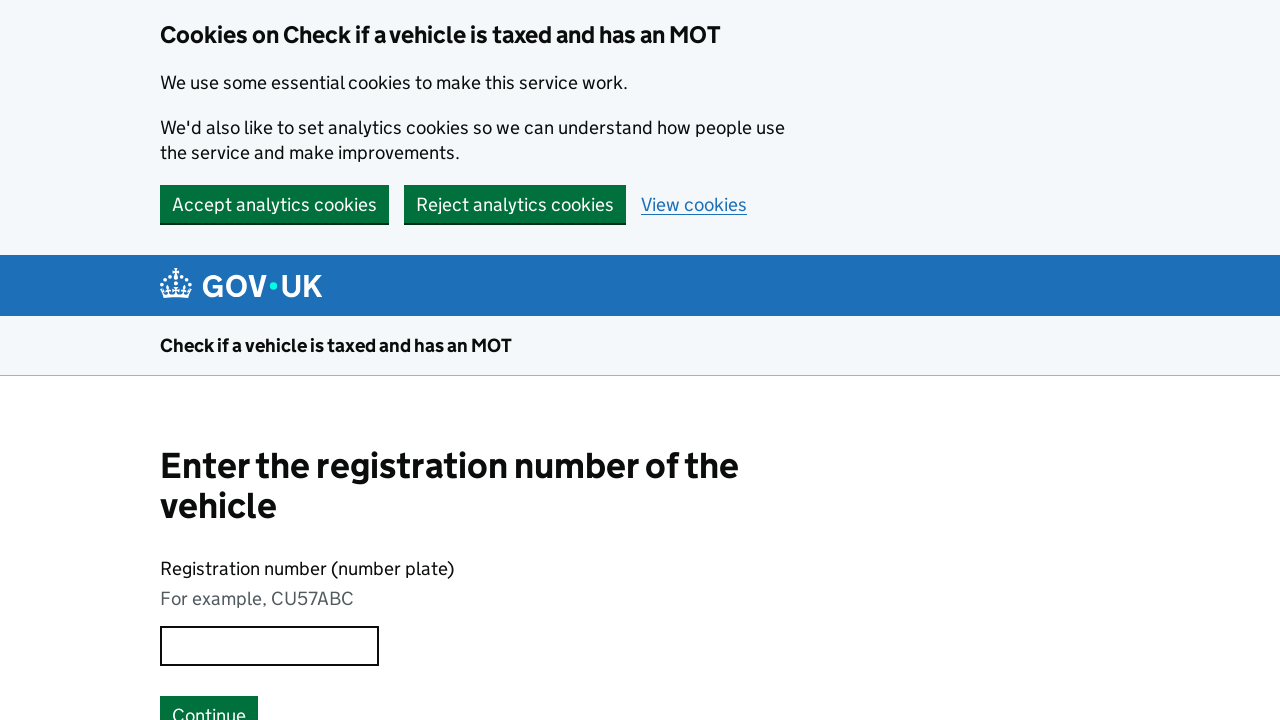

Vehicle registration number input field loaded
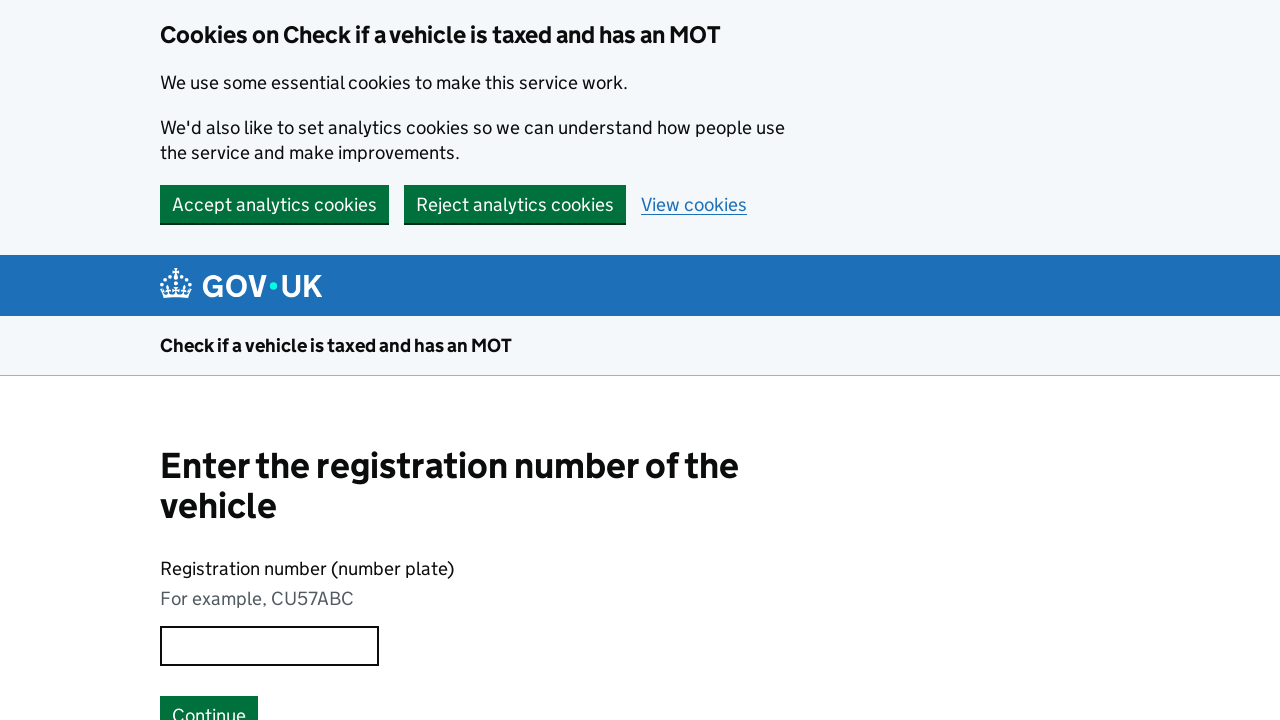

Entered vehicle registration number 'BL54BNB' on input[id='wizard_vehicle_enquiry_capture_vrn_vrn']
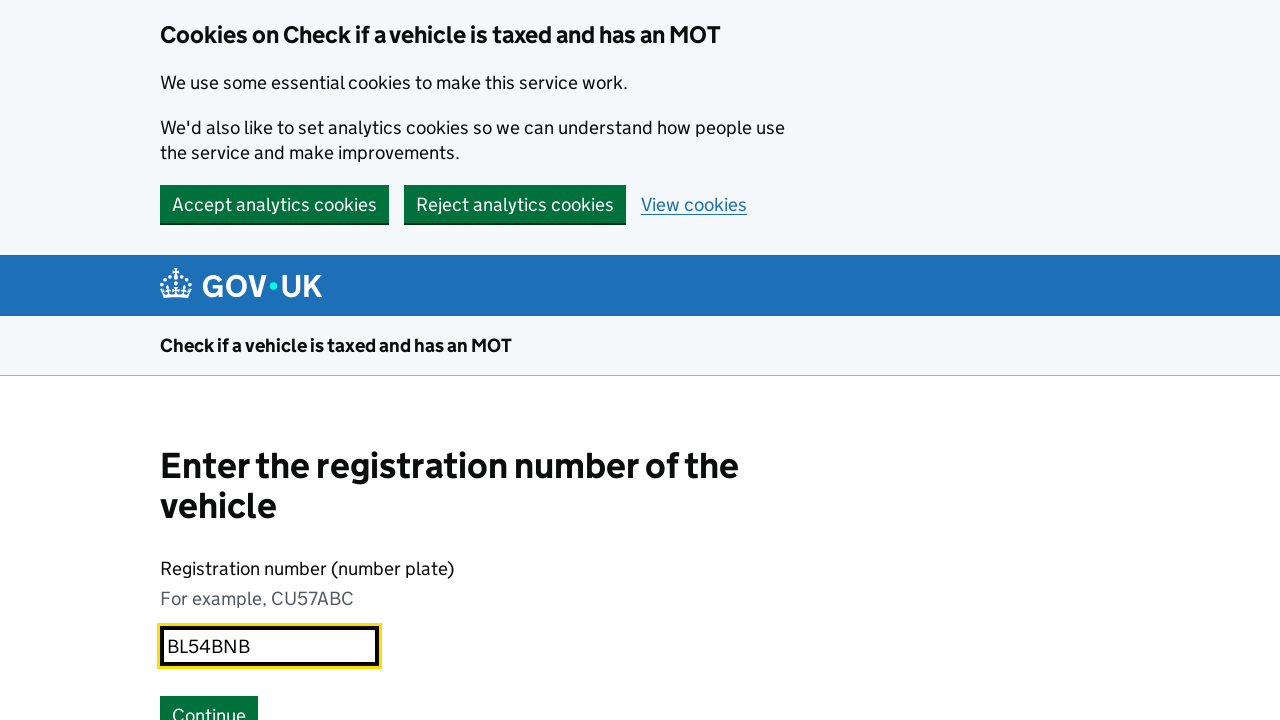

Clicked Continue button to search for vehicle details at (209, 701) on button:has-text('Continue')
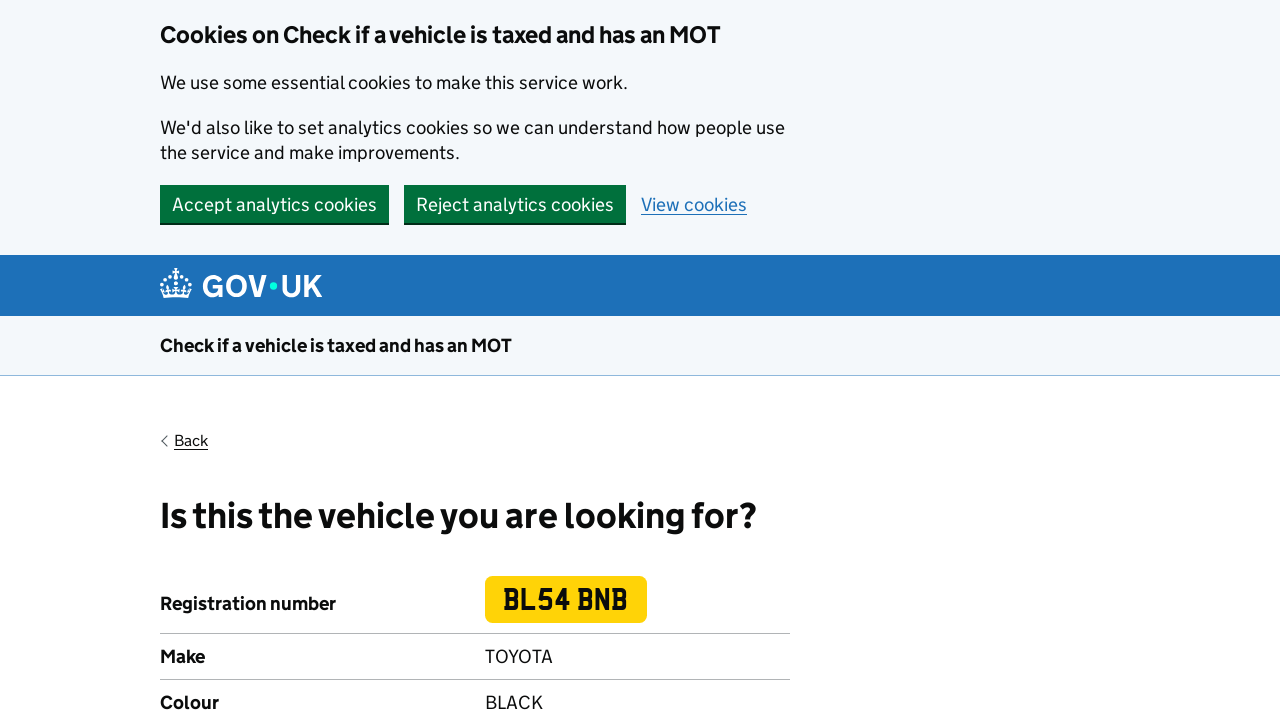

Vehicle details page loaded successfully
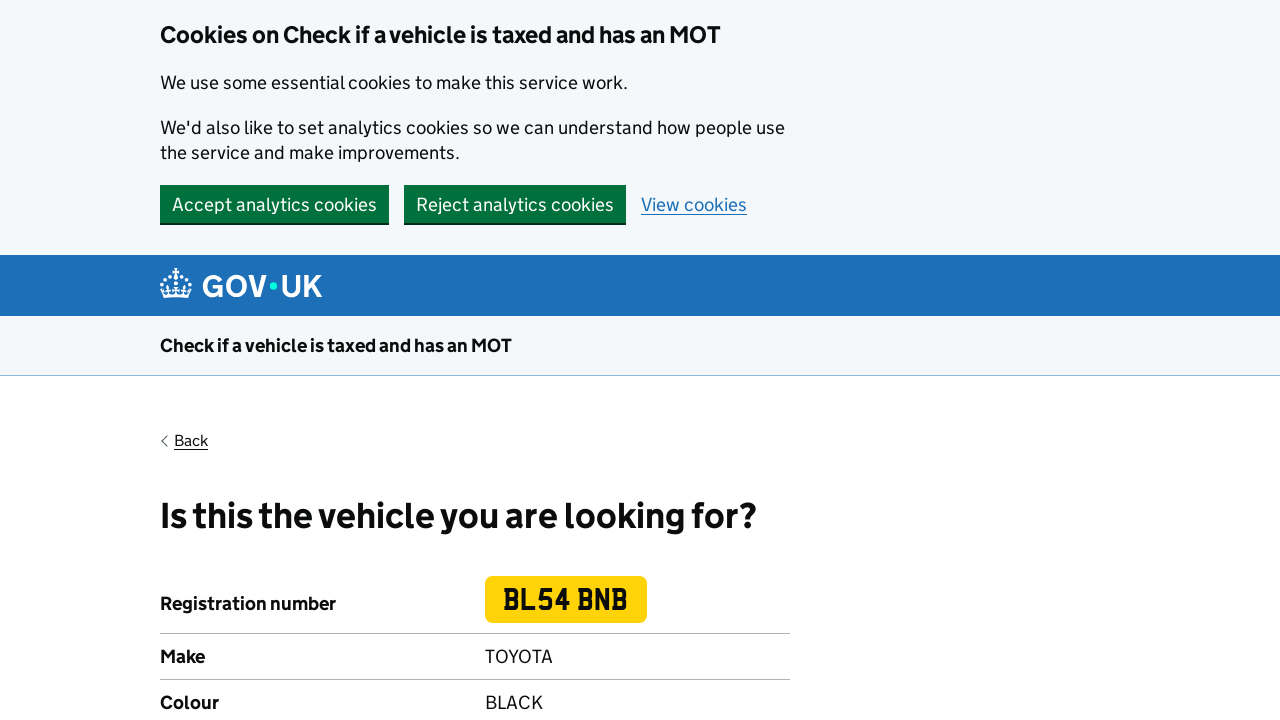

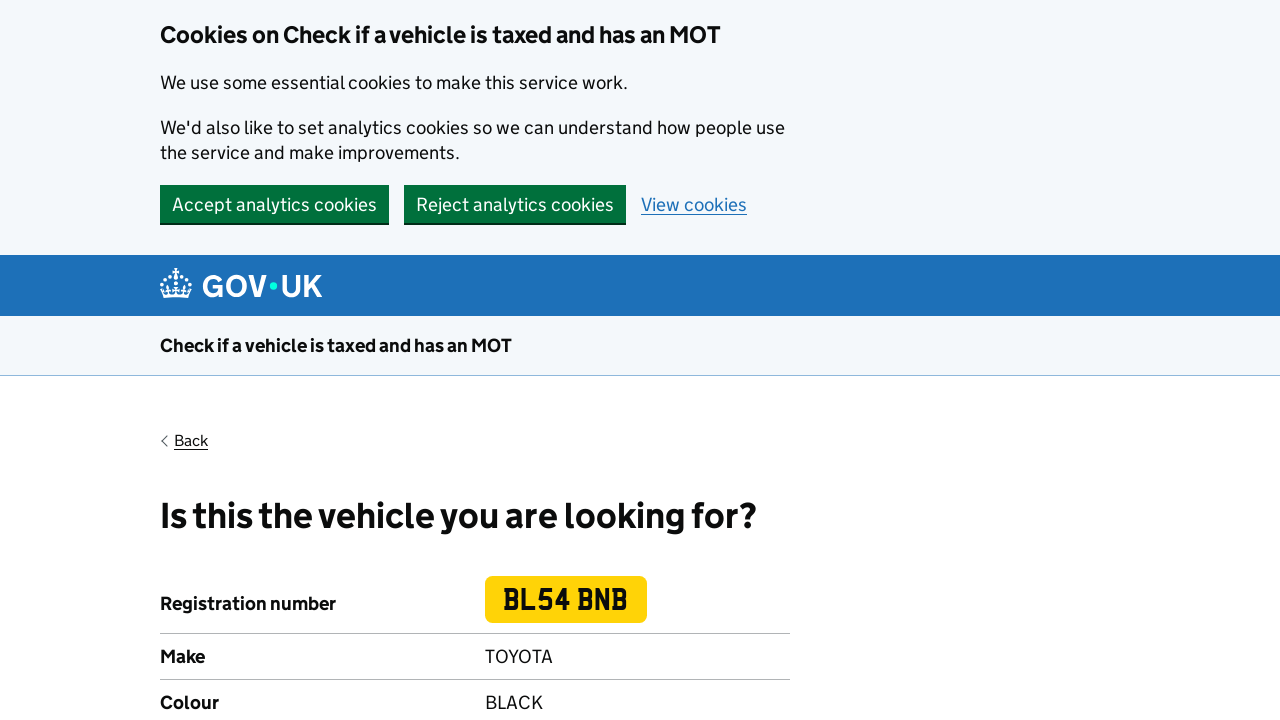